Tests iframe handling on the DemoQA frames page by scrolling down, reading page content, and switching to an iframe

Starting URL: https://demoqa.com/frames

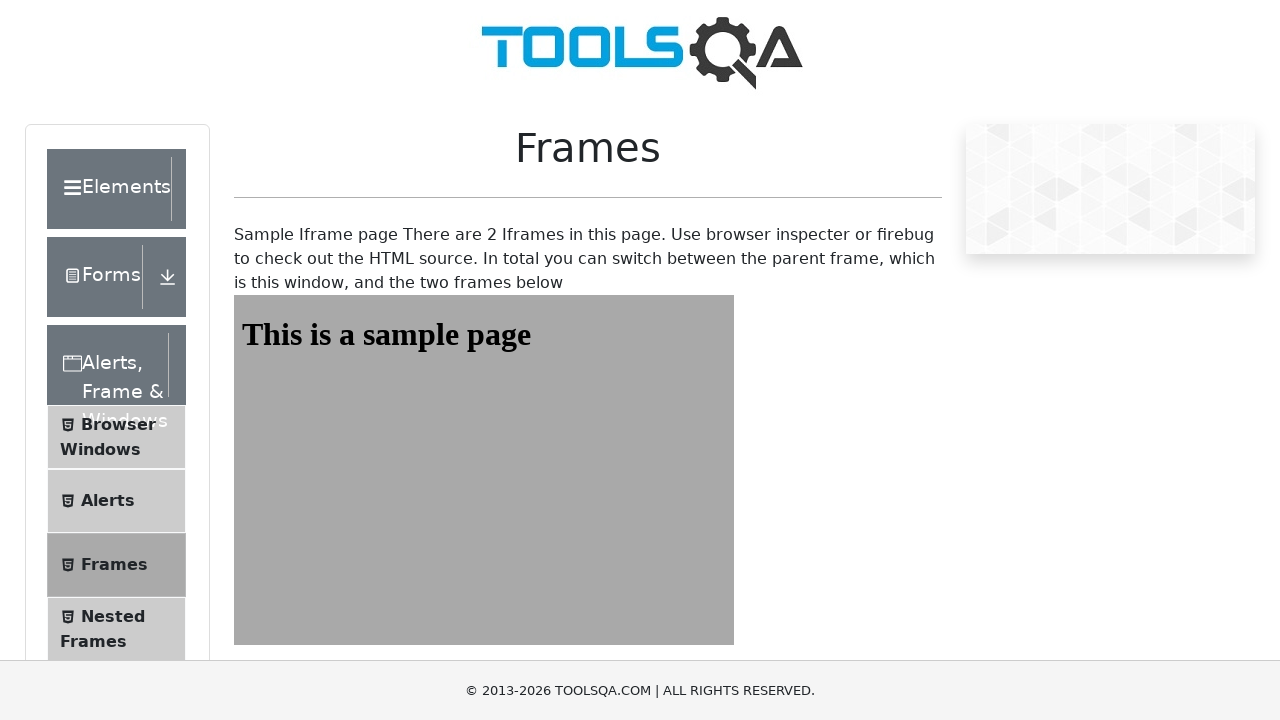

Scrolled down the page by 600 pixels
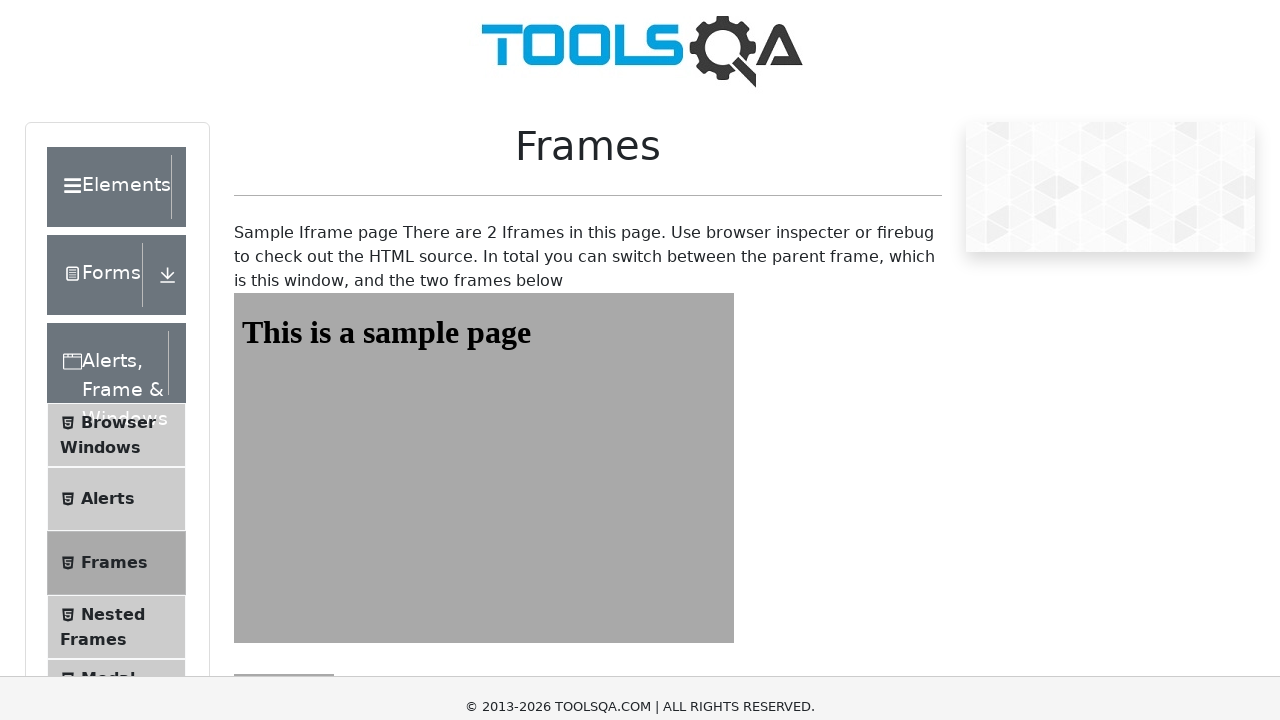

Text center element is visible on the page
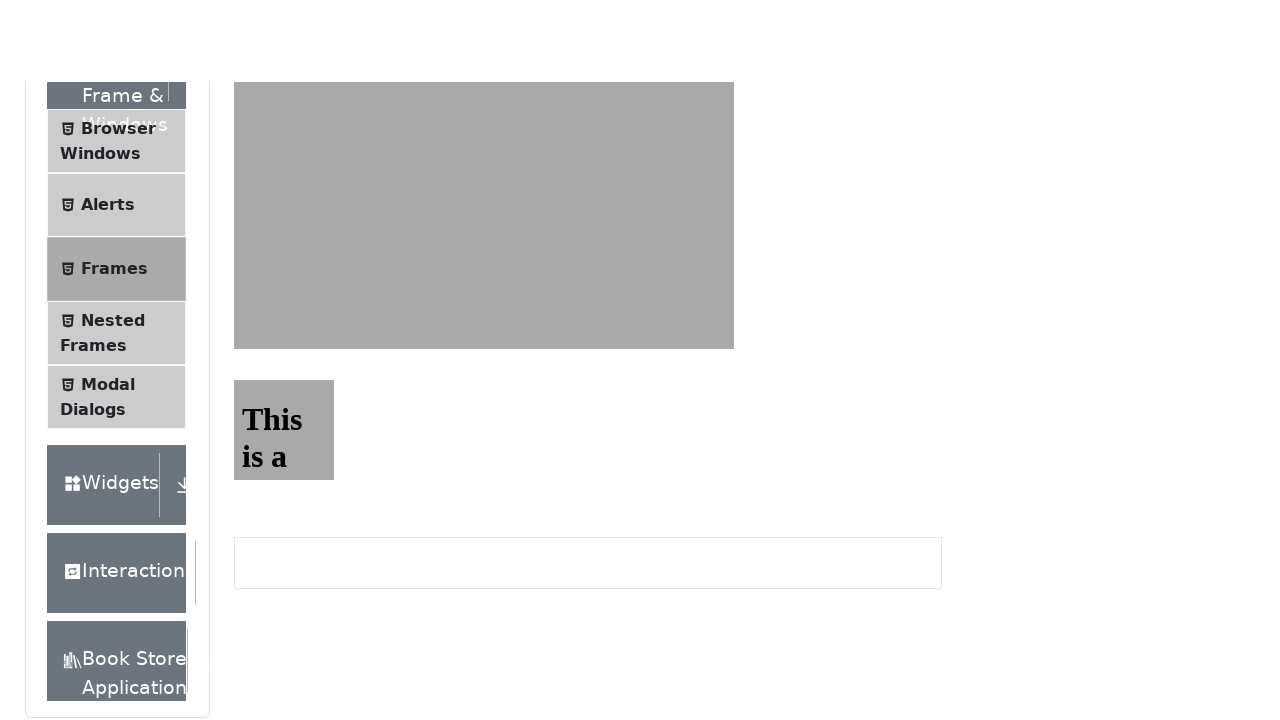

Located iframe element with id 'frame1'
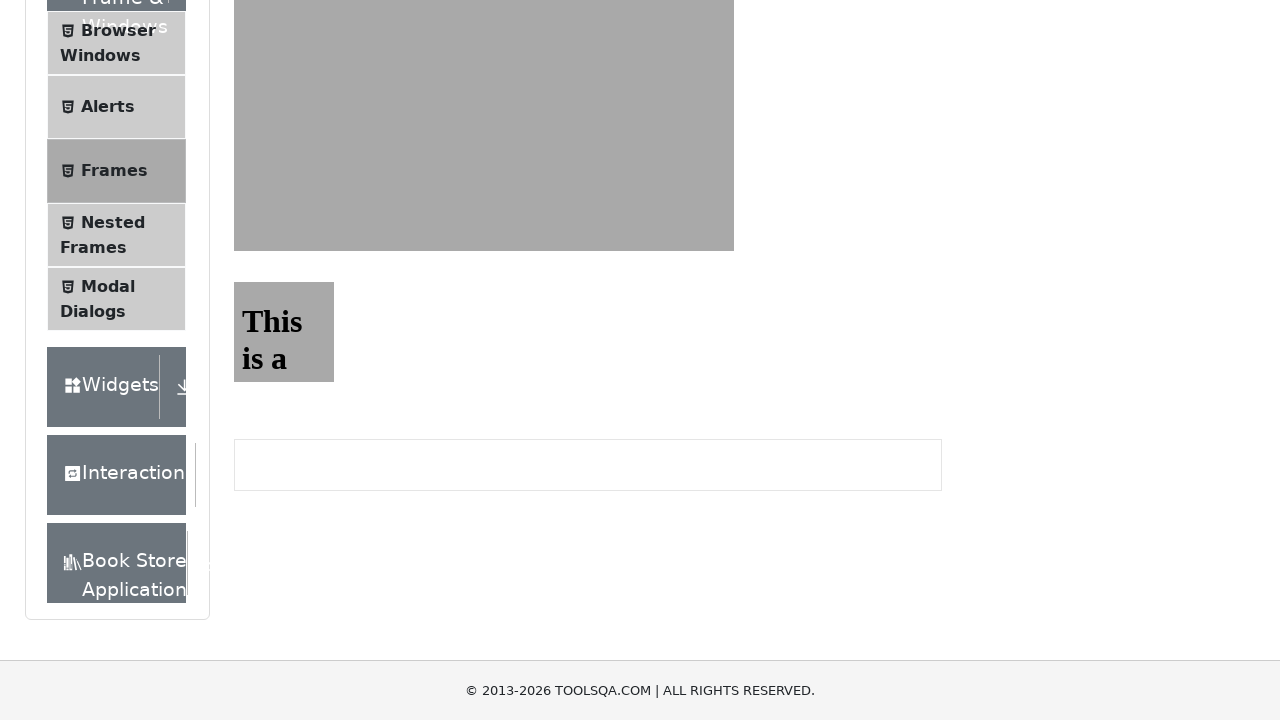

Sample heading inside iframe is now visible
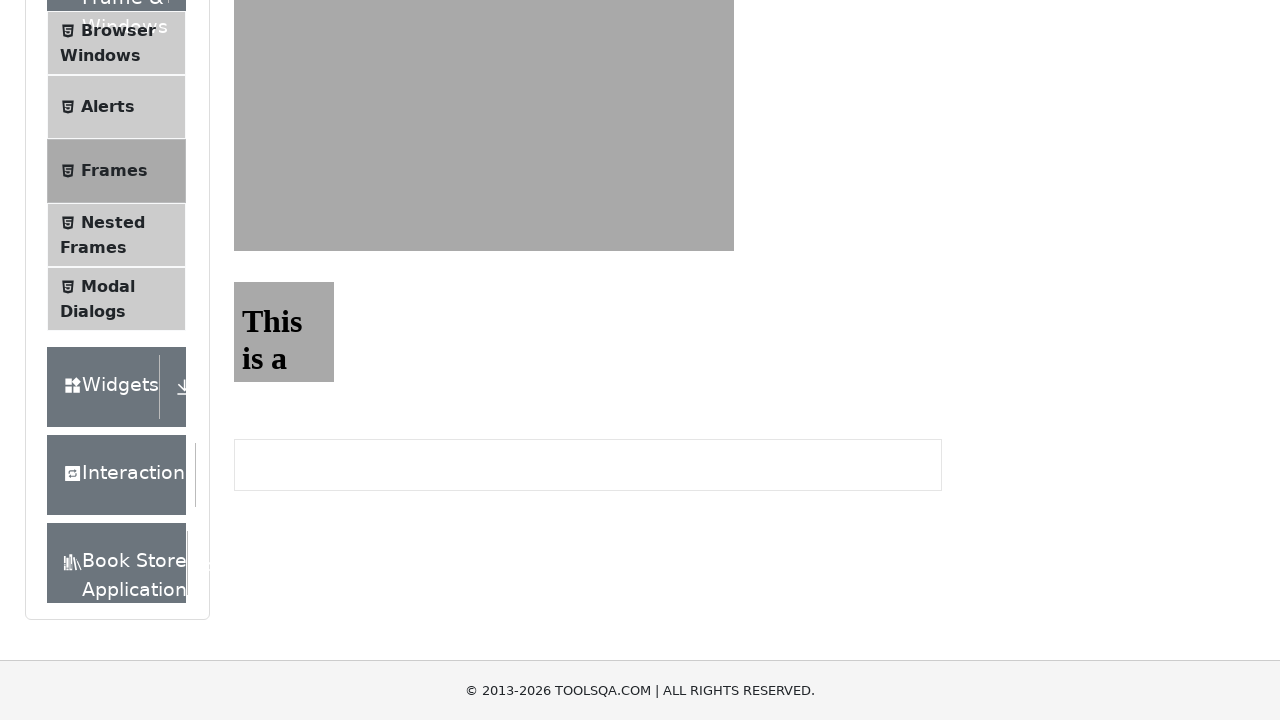

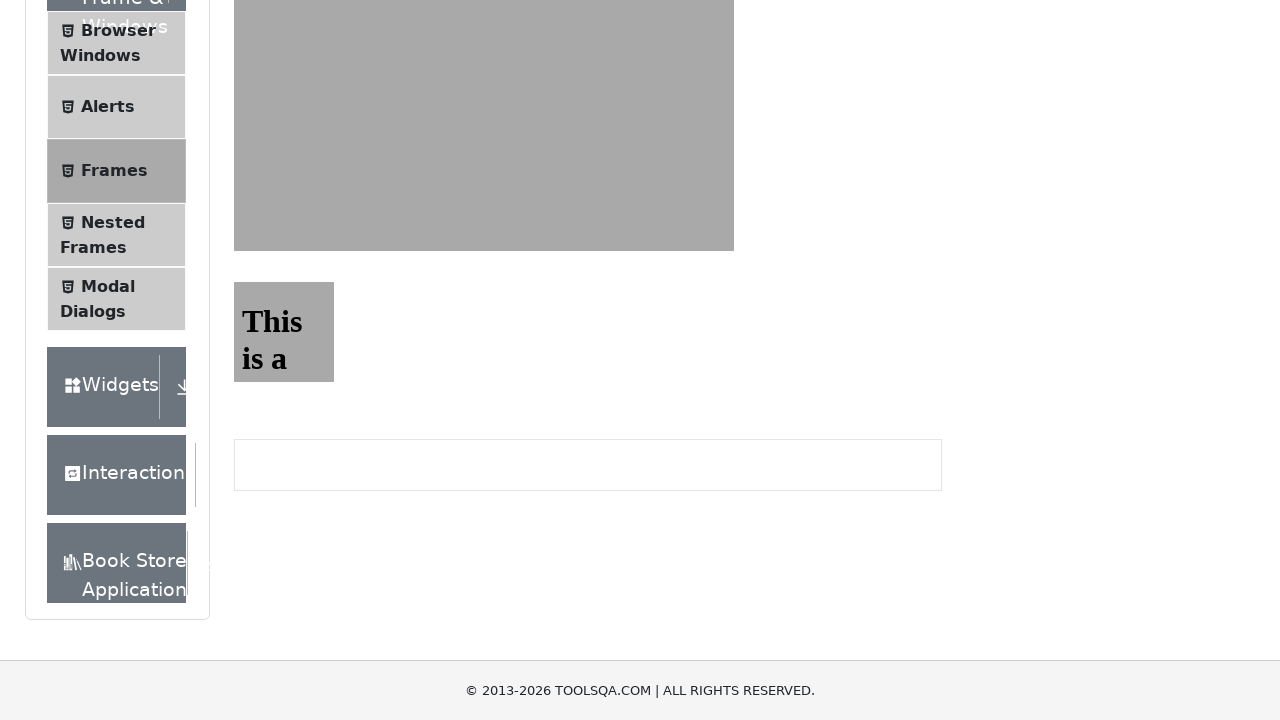